Tests toggling a checkbox inside an iframe and verifying it becomes checked.

Starting URL: https://seleniumbase.io/demo_page

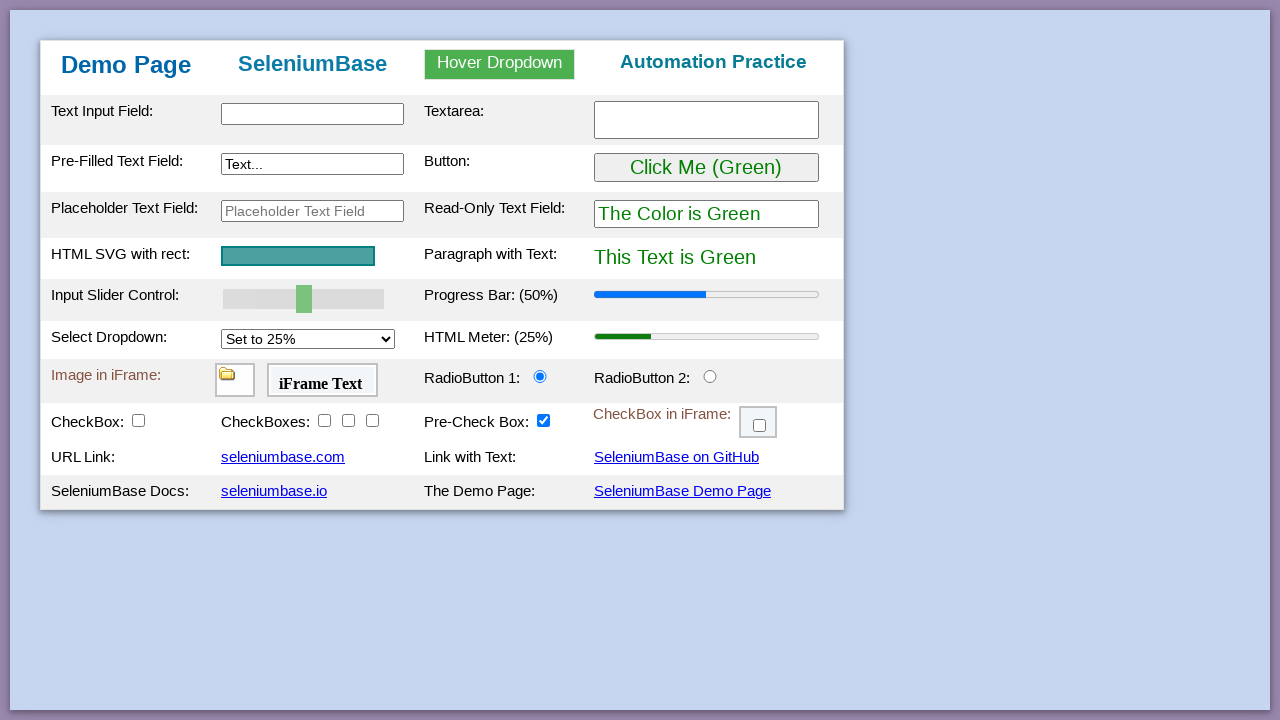

Located iframe with id 'myFrame3'
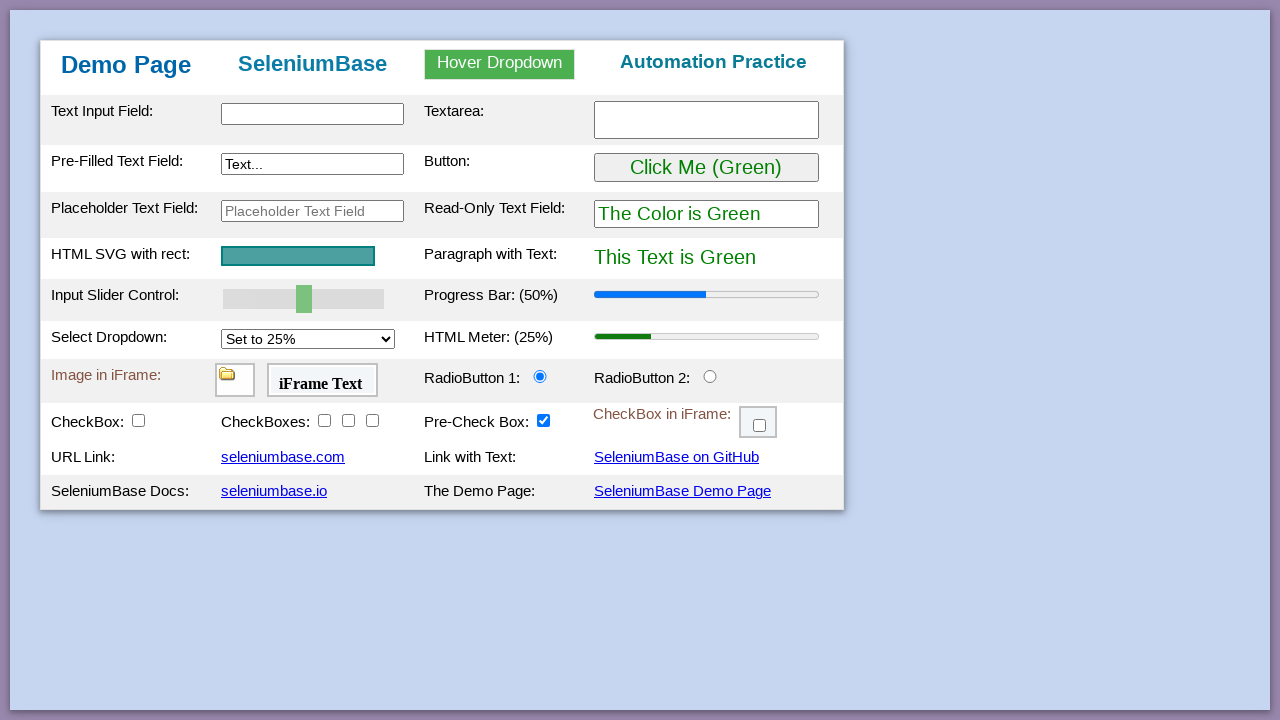

Located checkbox with id 'checkBox6' inside iframe
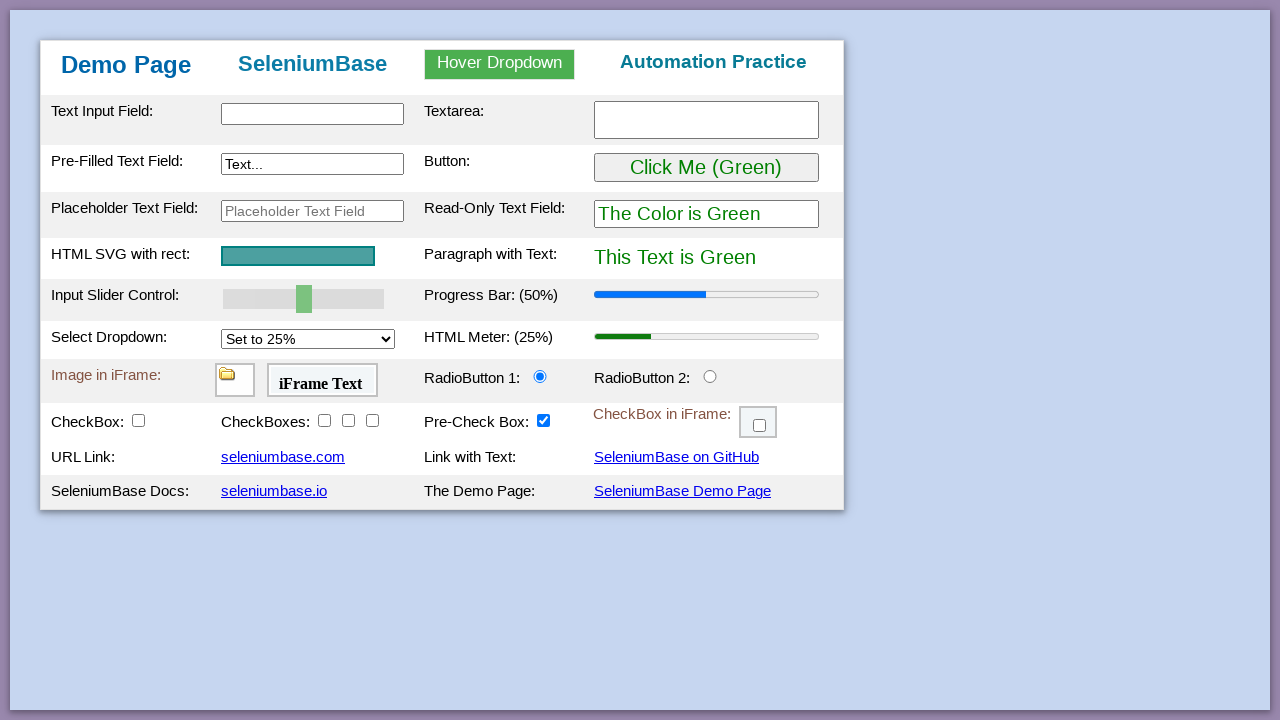

Clicked checkbox to toggle it at (760, 426) on #myFrame3 >> internal:control=enter-frame >> #checkBox6
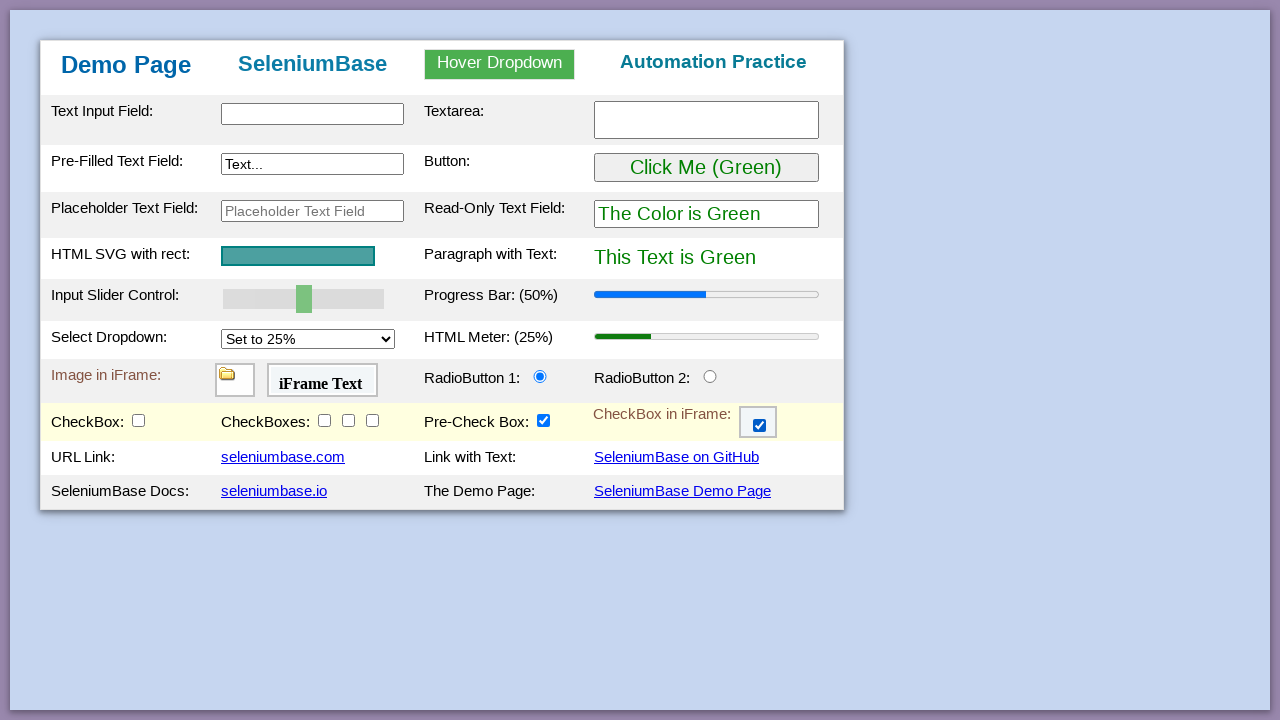

Verified checkbox is checked
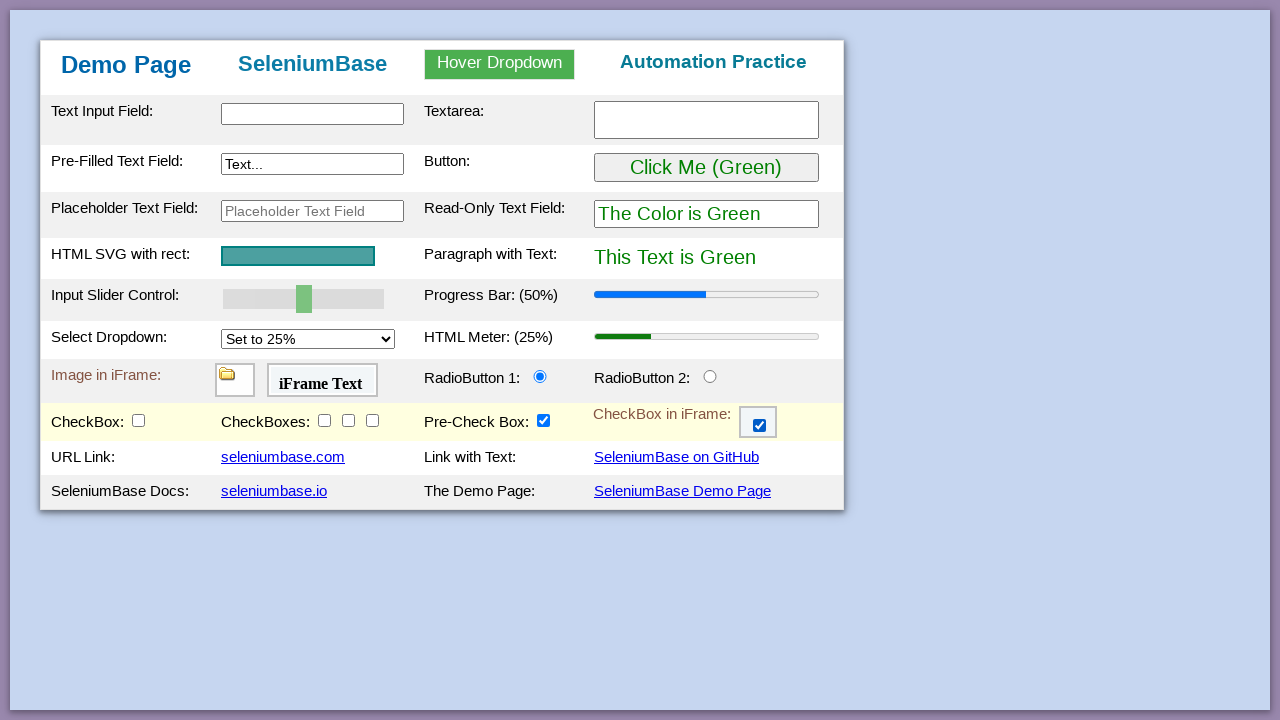

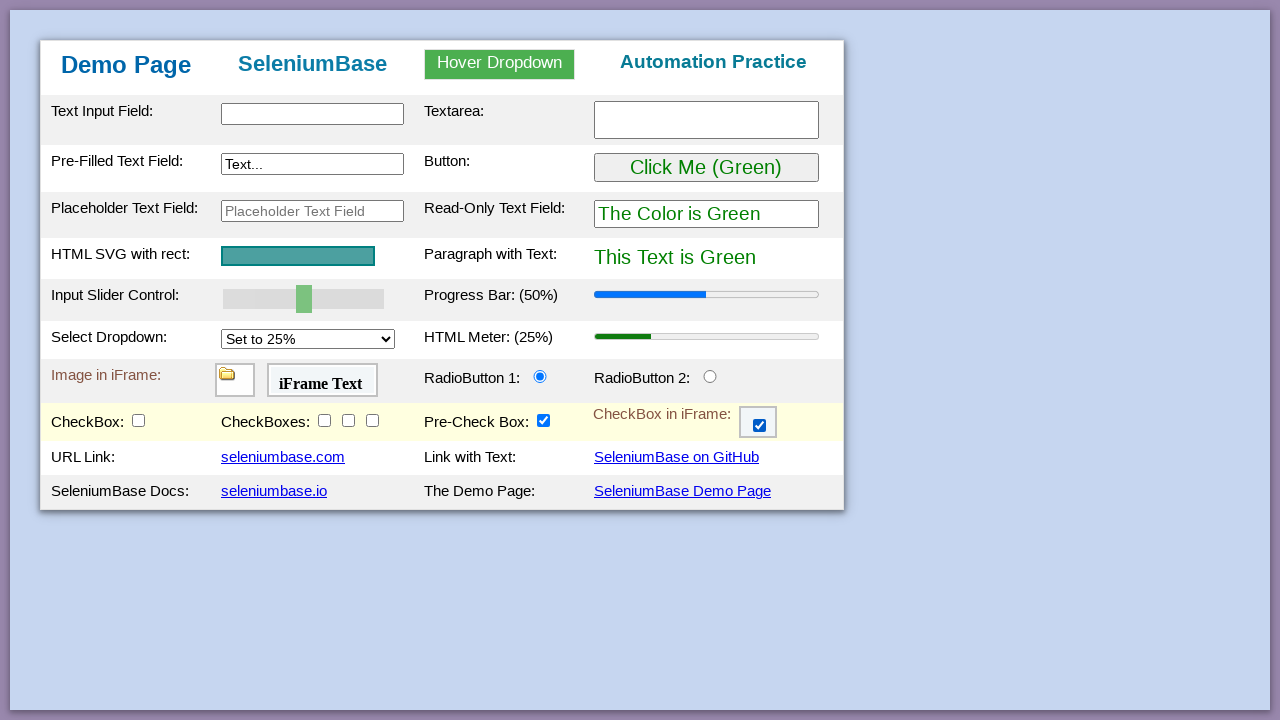